Tests canceling a JavaScript prompt popup without entering text and verifying the cancellation message

Starting URL: https://practice-automation.com/popups/

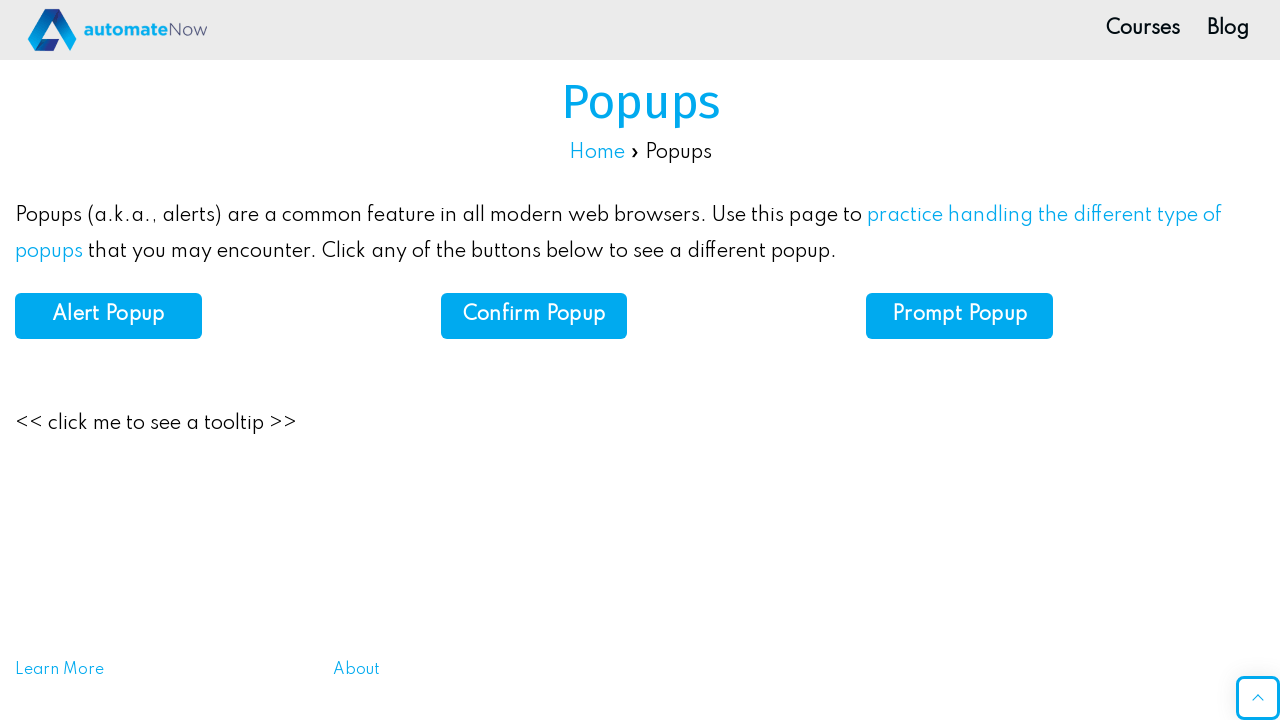

Set up dialog handler to dismiss JavaScript prompt
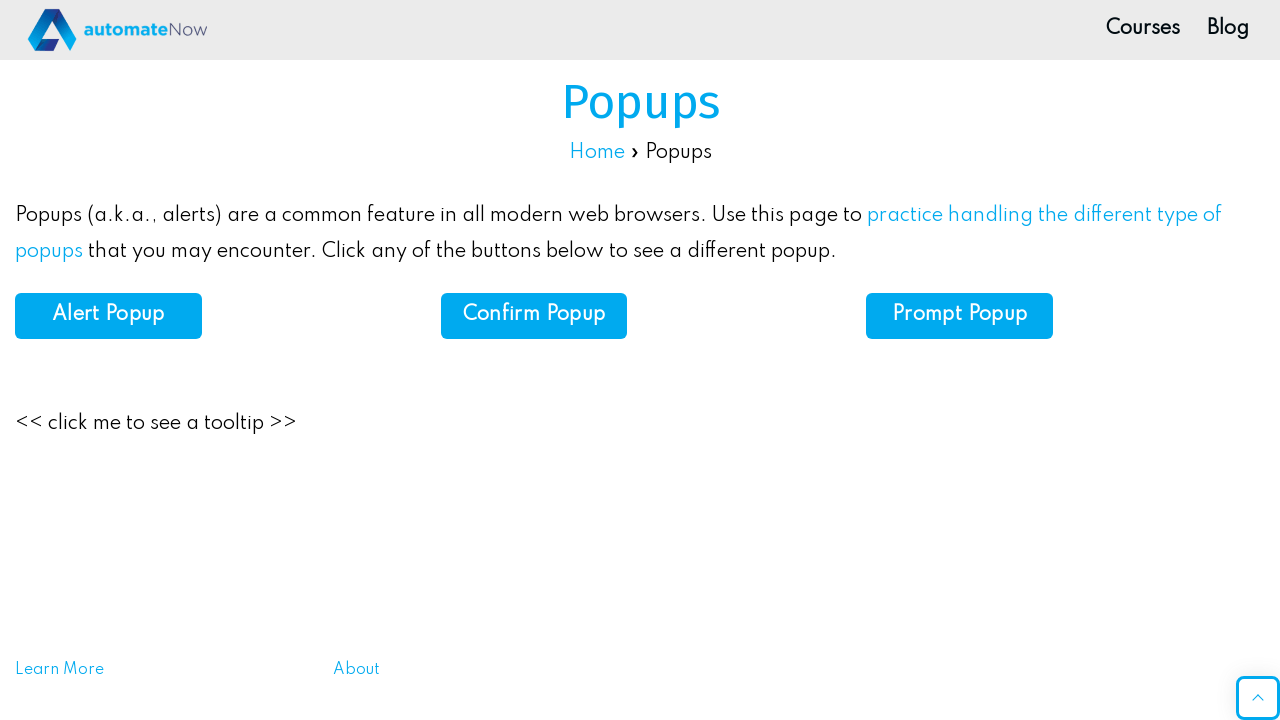

Clicked prompt button to trigger JavaScript prompt popup at (960, 316) on #prompt
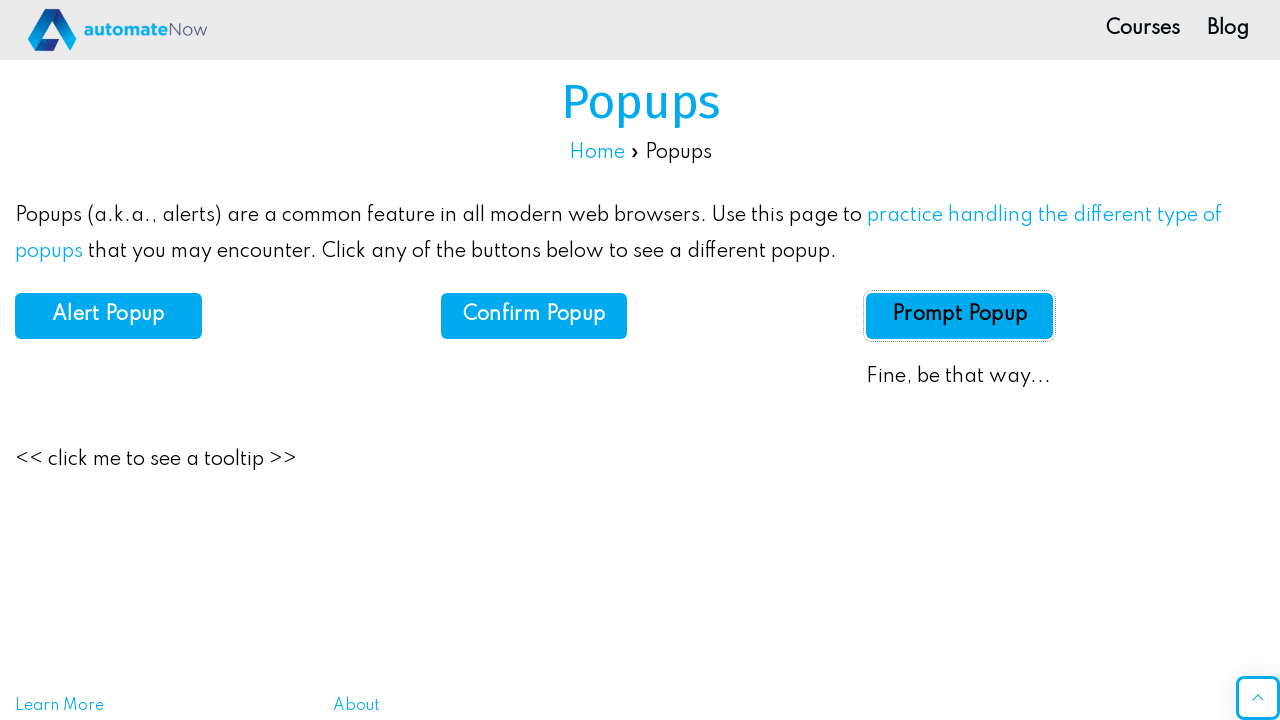

Waited for prompt result element to appear
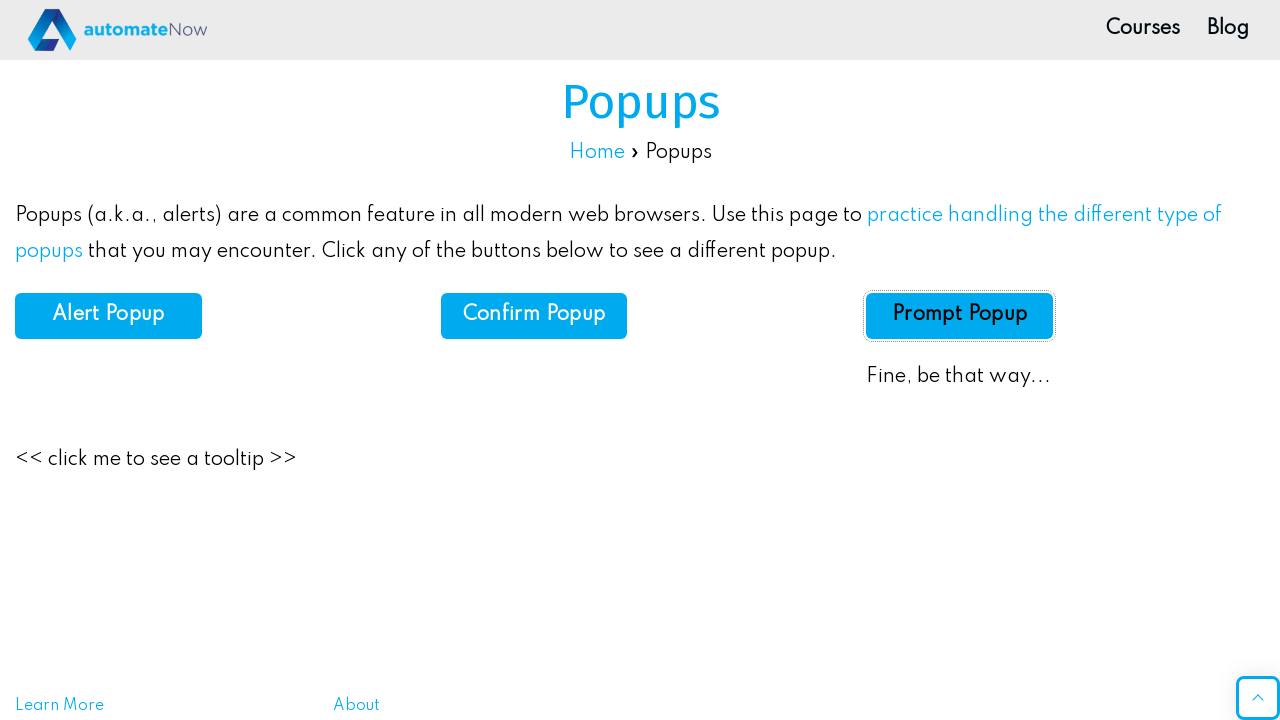

Retrieved text from prompt result element
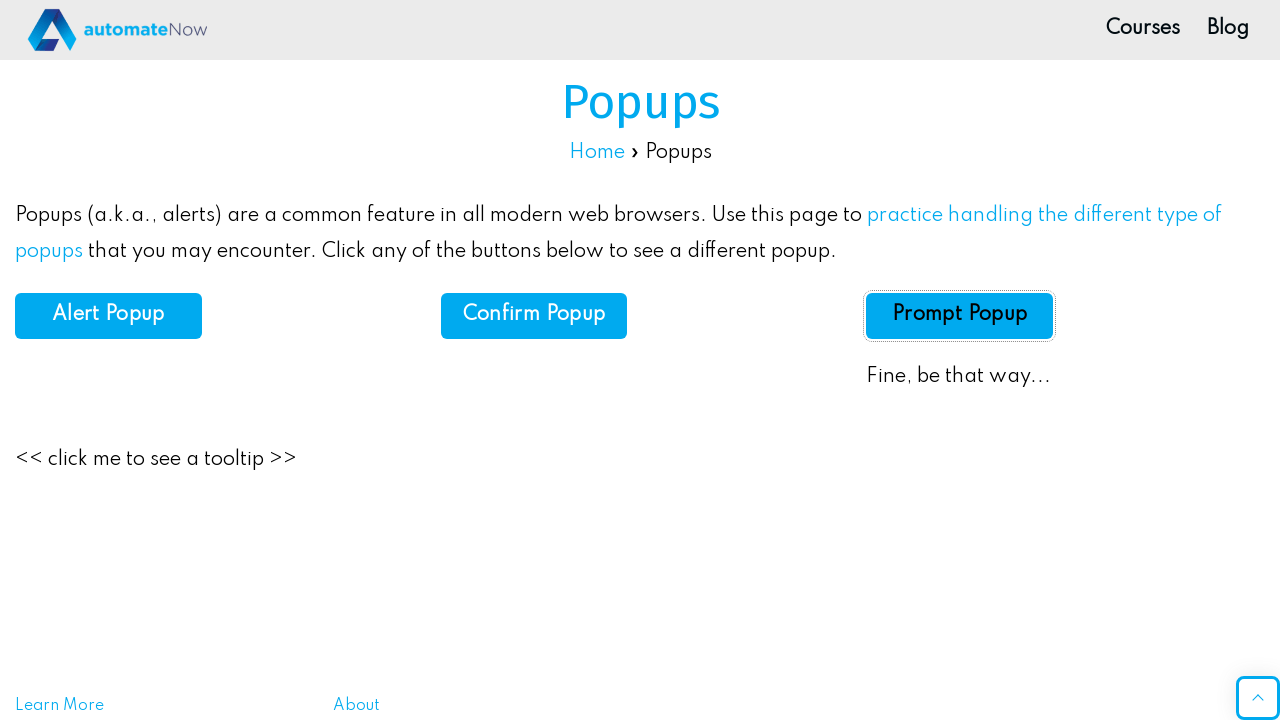

Verified cancellation message 'Fine, be that way...' is displayed
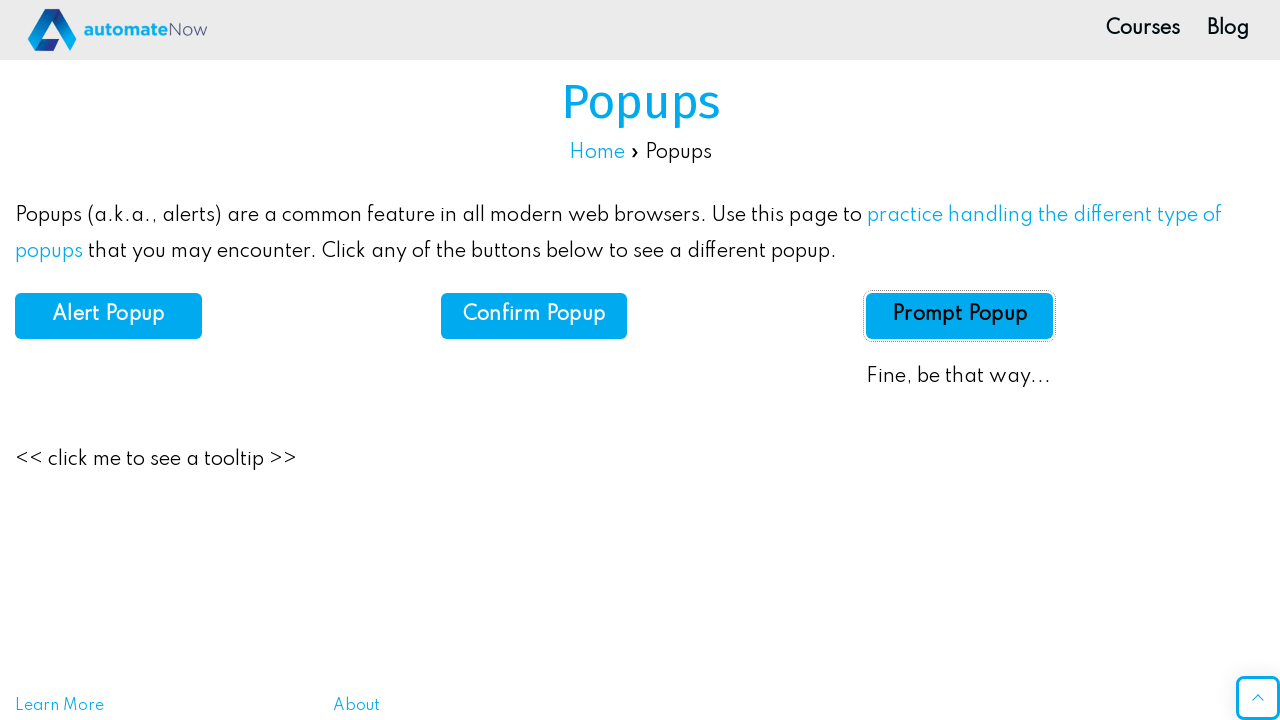

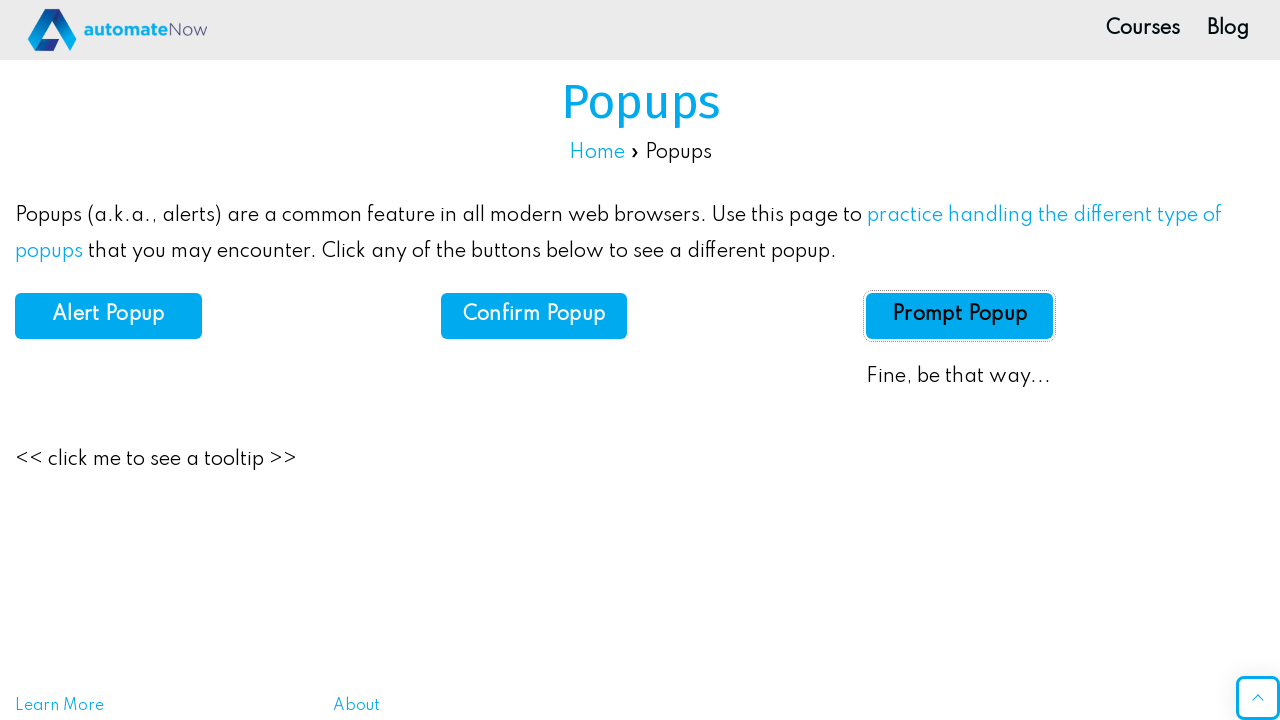